Tests hover functionality by hovering over the second user avatar and verifying the username is displayed

Starting URL: http://the-internet.herokuapp.com/hovers

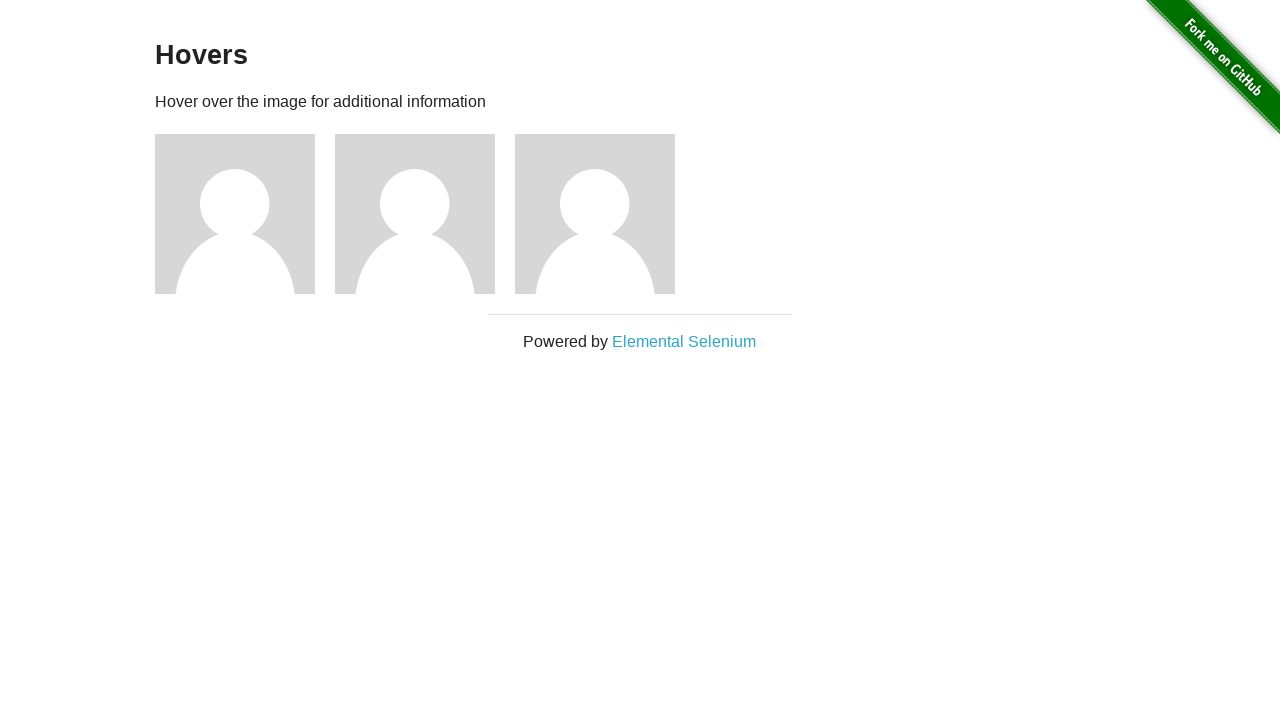

Located the second user avatar element
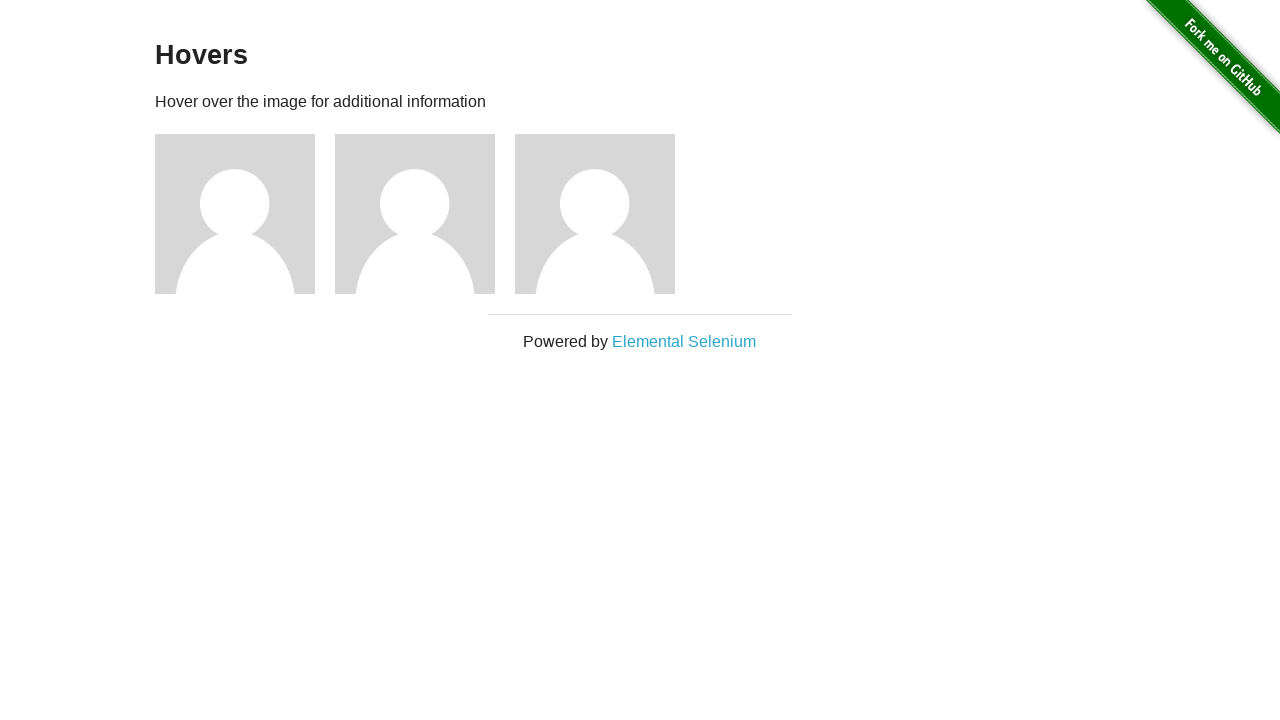

Hovered over the second user avatar at (425, 214) on .figure:nth-child(4)
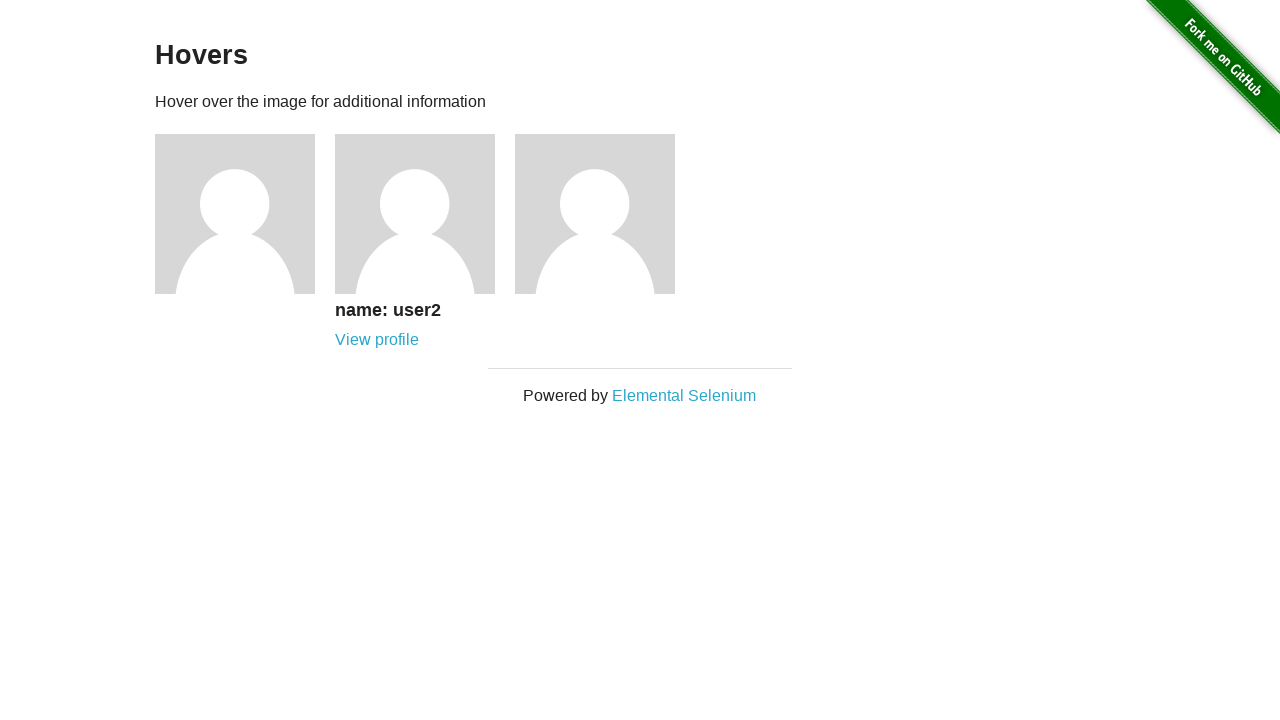

Username caption appeared after hovering over second user avatar
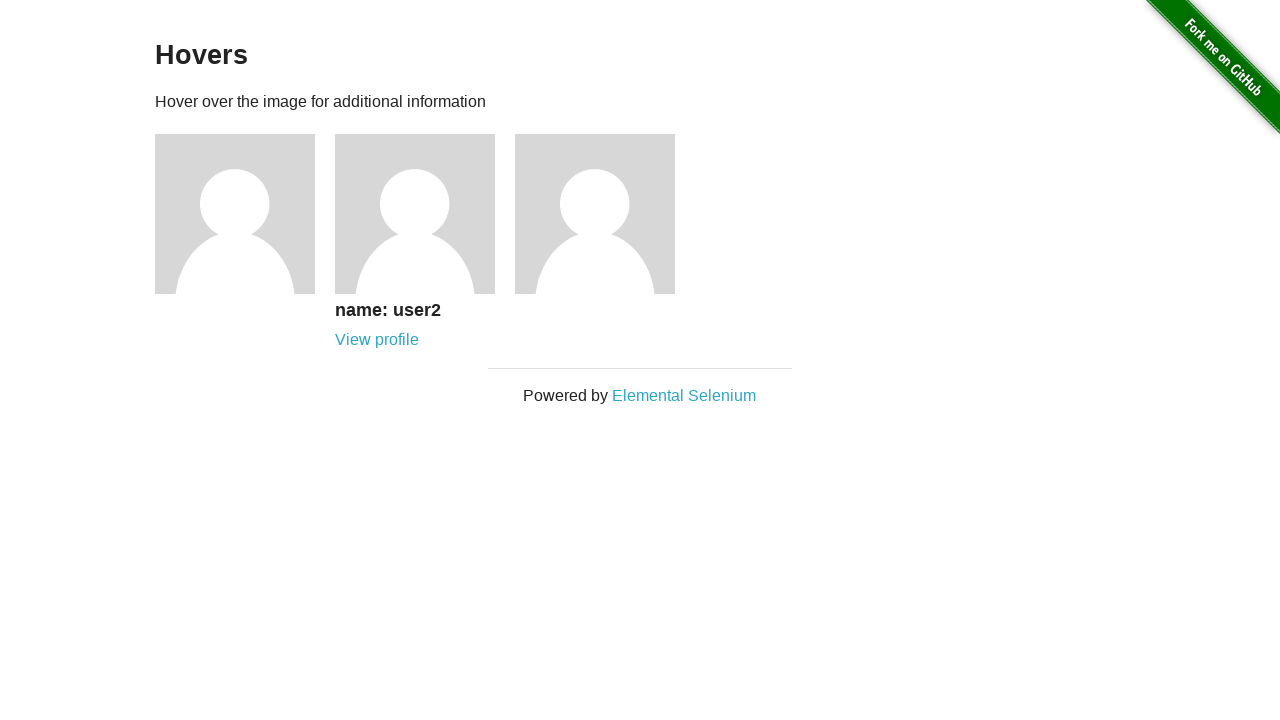

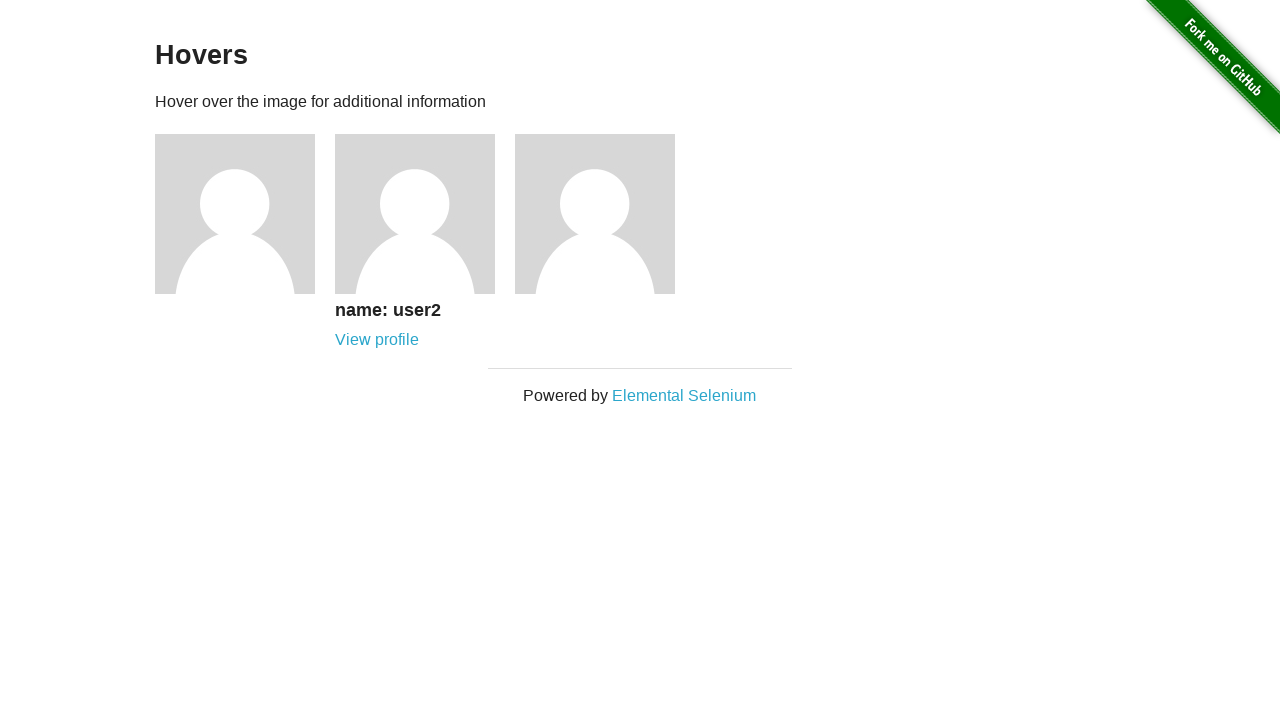